Tests login form with invalid credentials to verify error message display

Starting URL: https://training-support.net/webelements/login-form

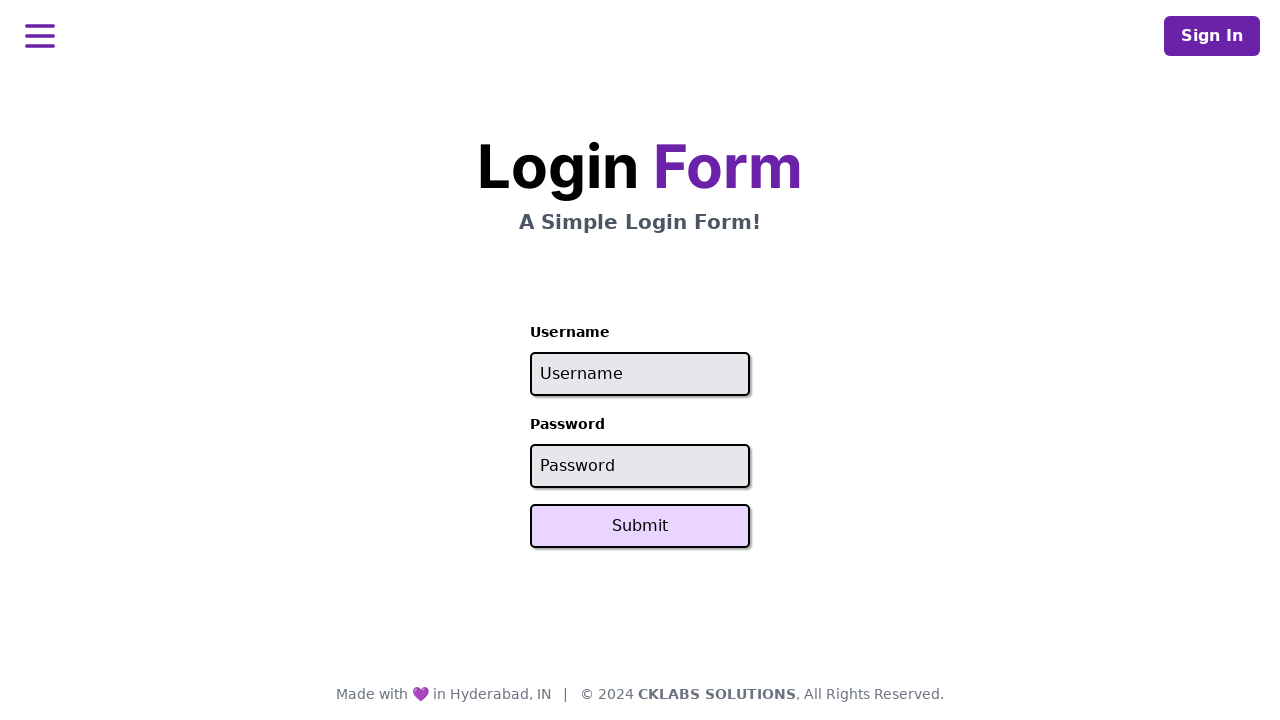

Filled username field with 'admin1' on #username
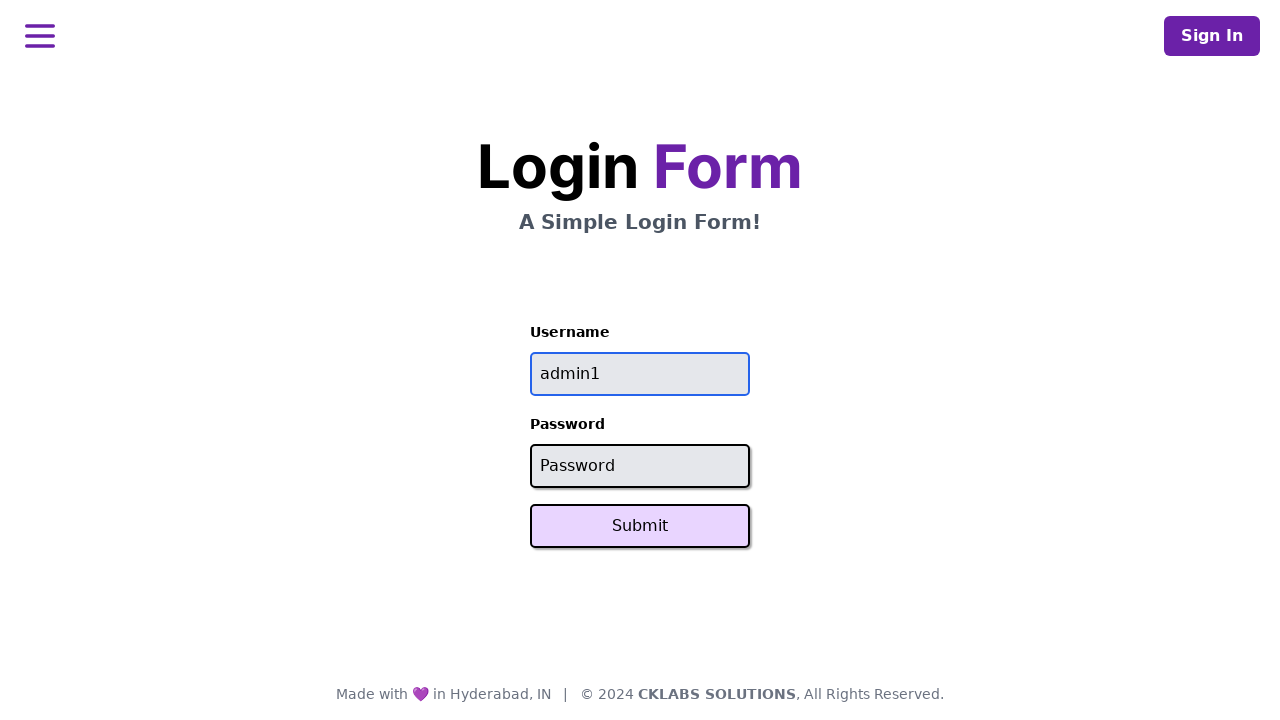

Filled password field with 'wrongPassword' on #password
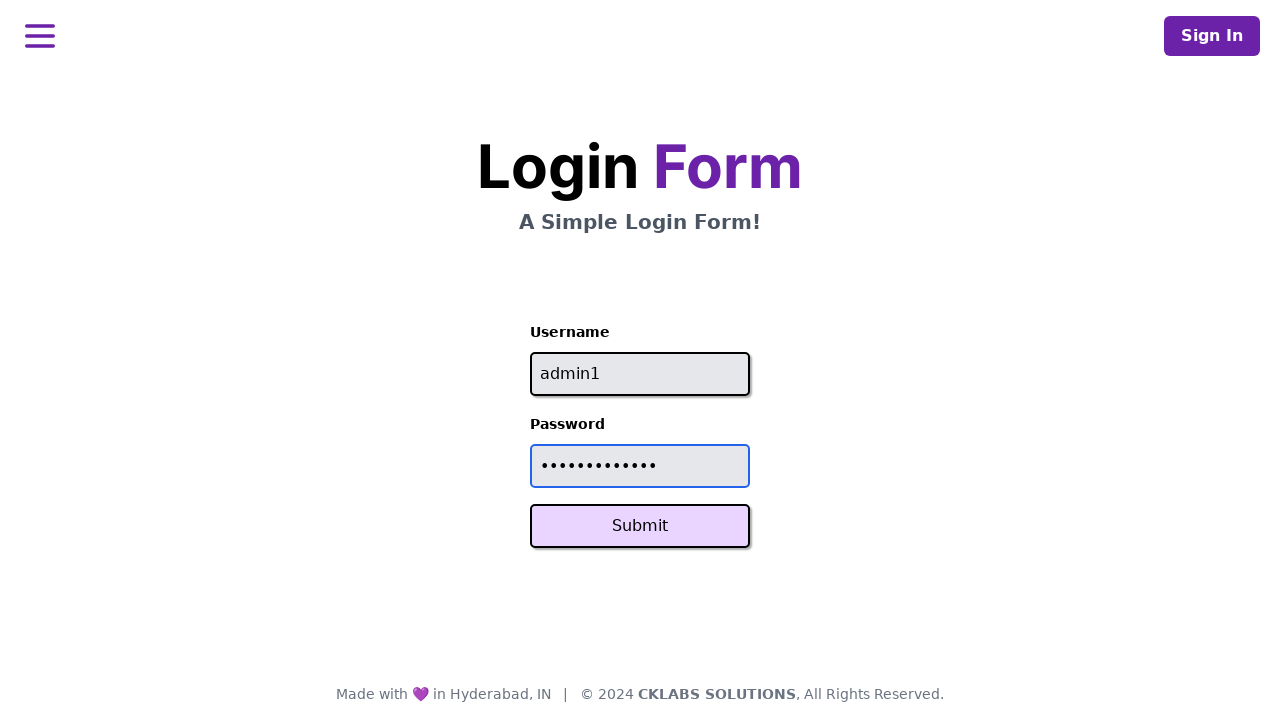

Clicked Submit button to attempt login at (640, 526) on button:text('Submit')
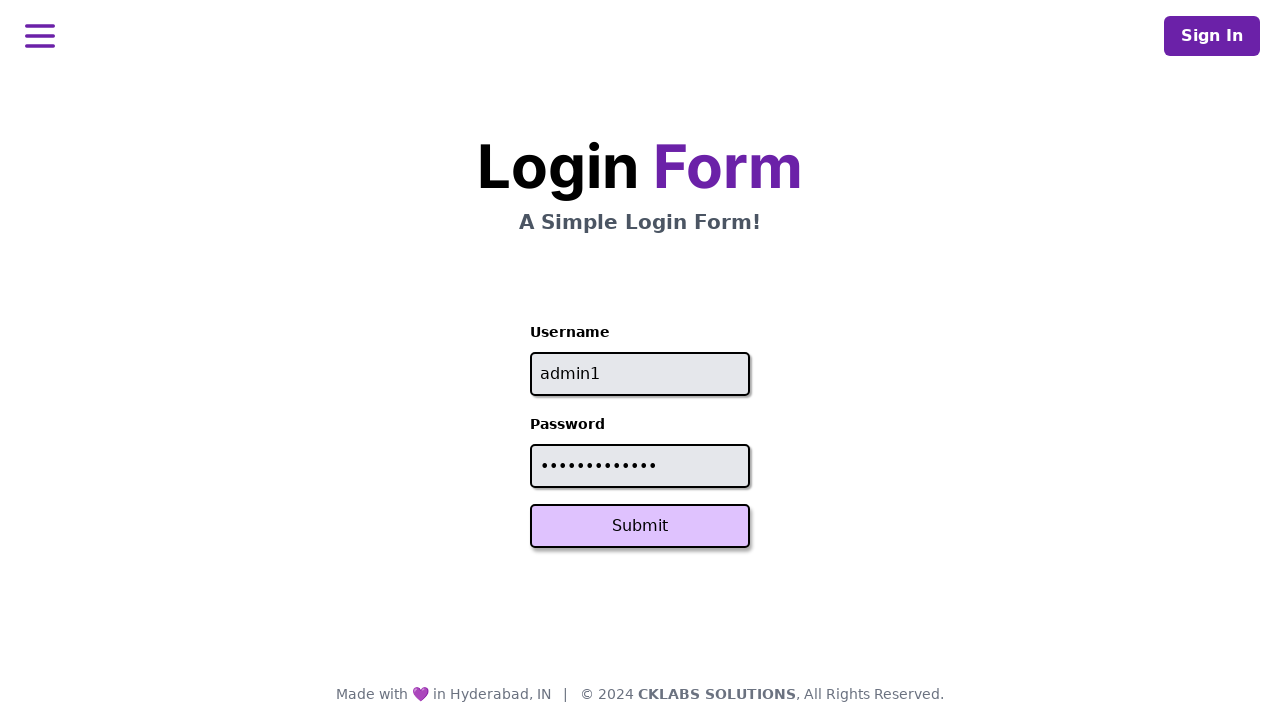

Retrieved error message: 'Invalid credentials'
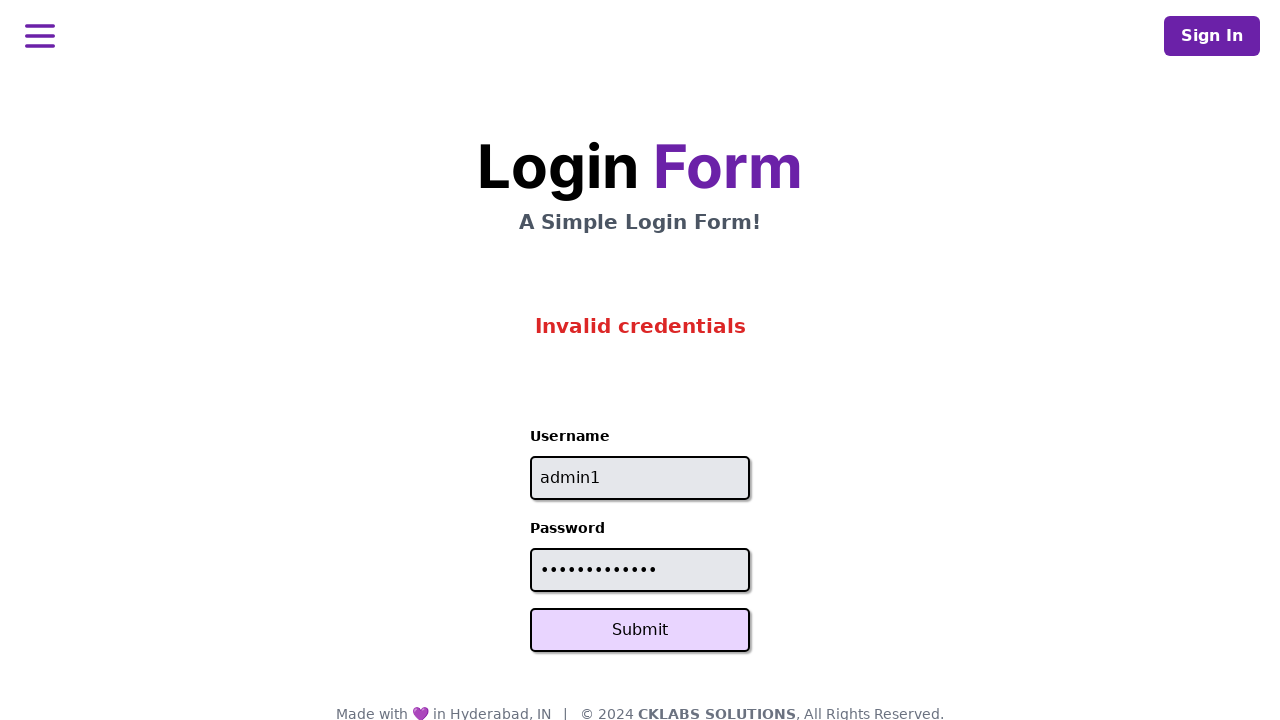

Verified error message displays 'Invalid credentials'
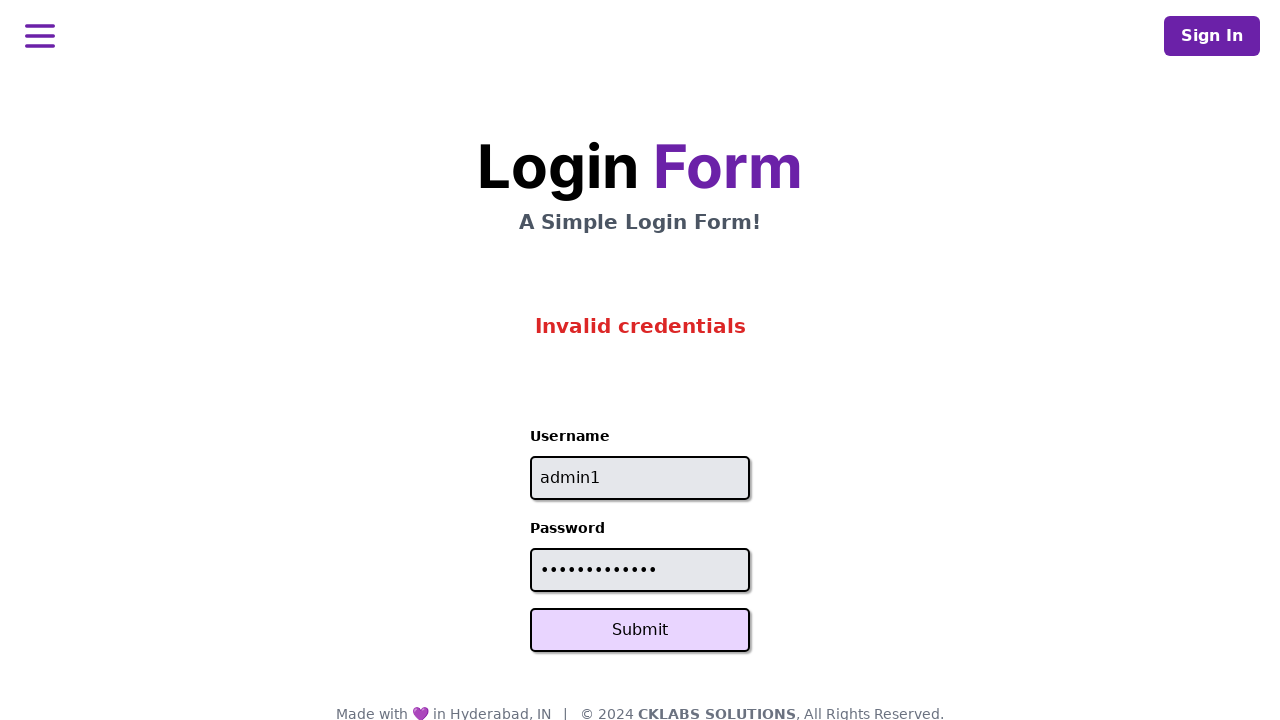

Filled username field with 'admin1' on #username
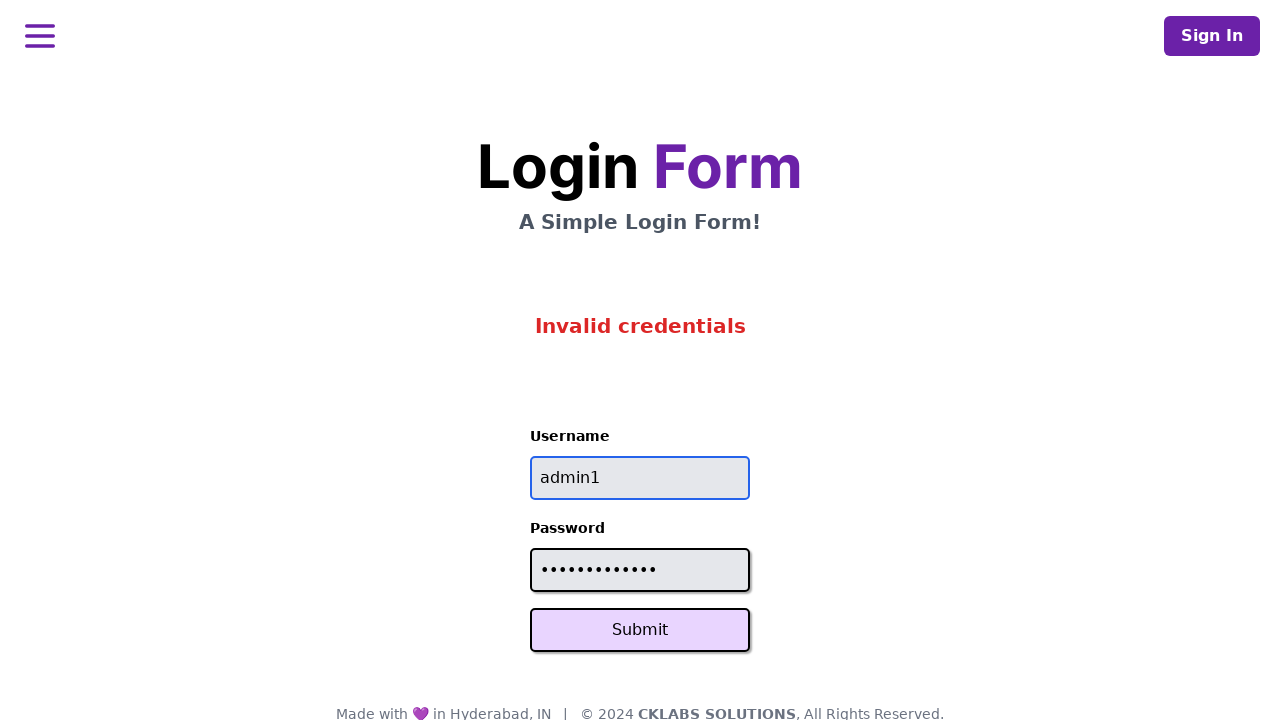

Filled password field with 'wrongPassword' on #password
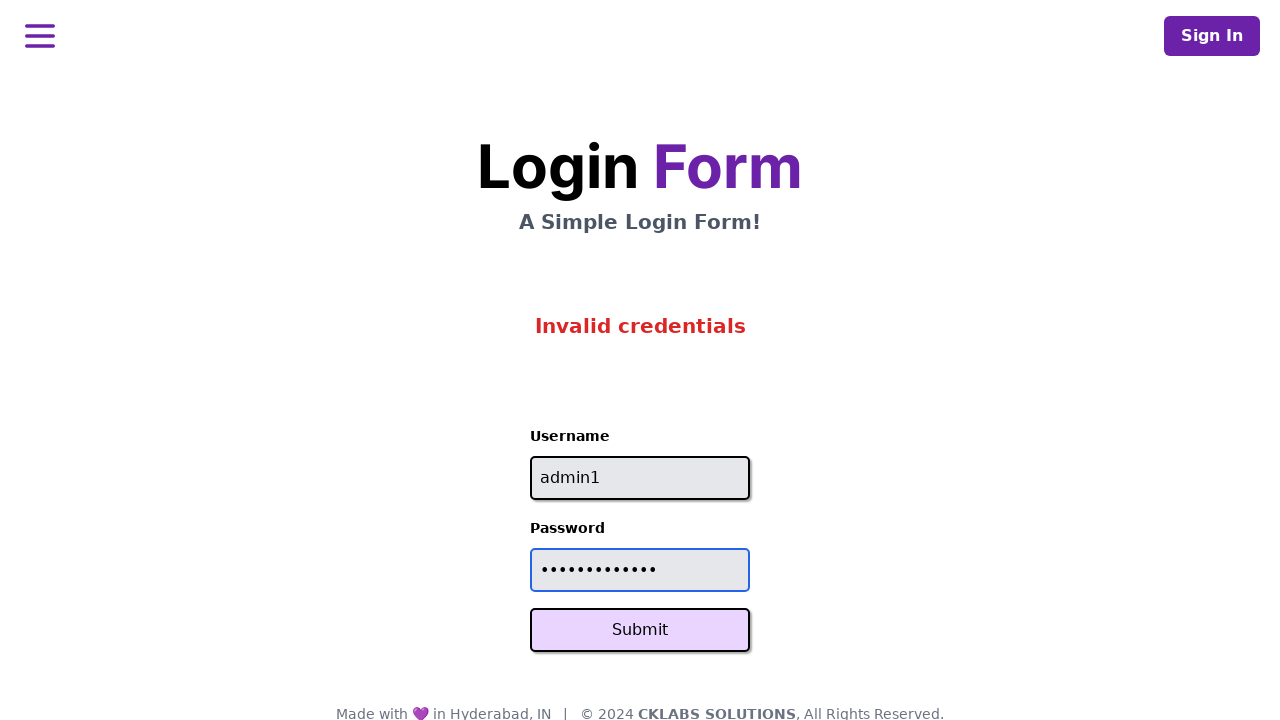

Clicked Submit button to attempt login at (640, 630) on button:text('Submit')
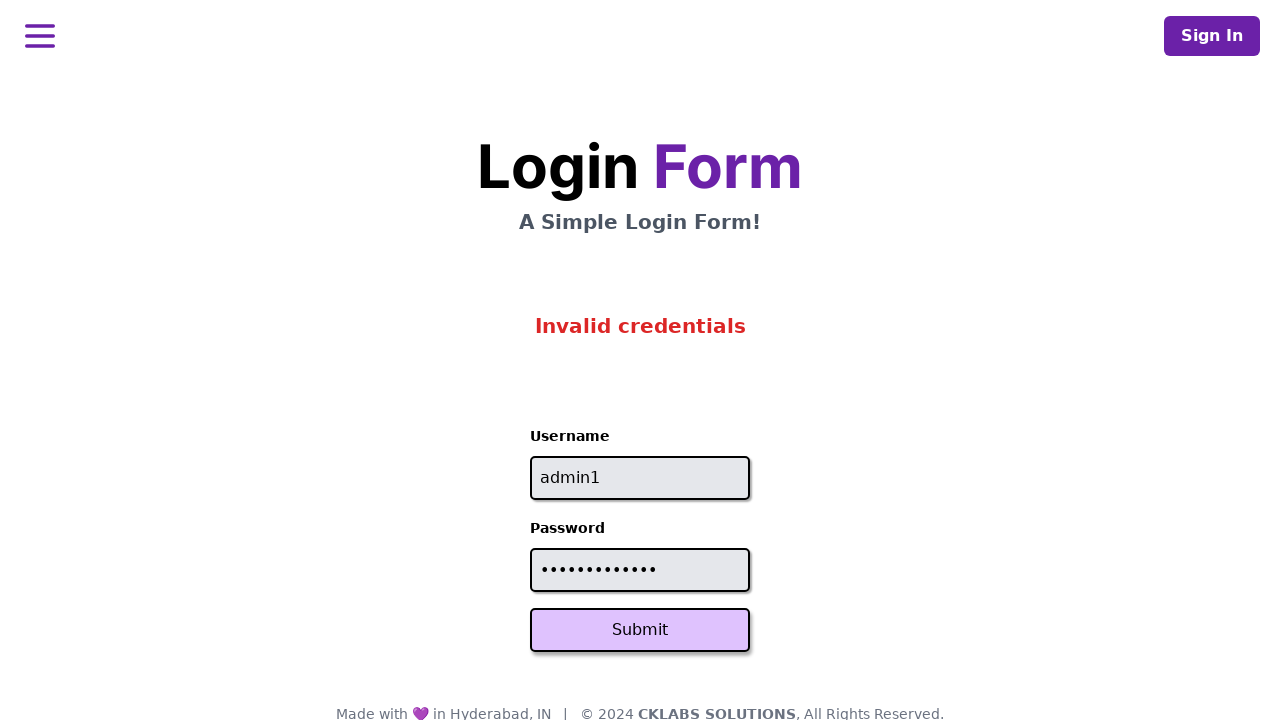

Retrieved error message: 'Invalid credentials'
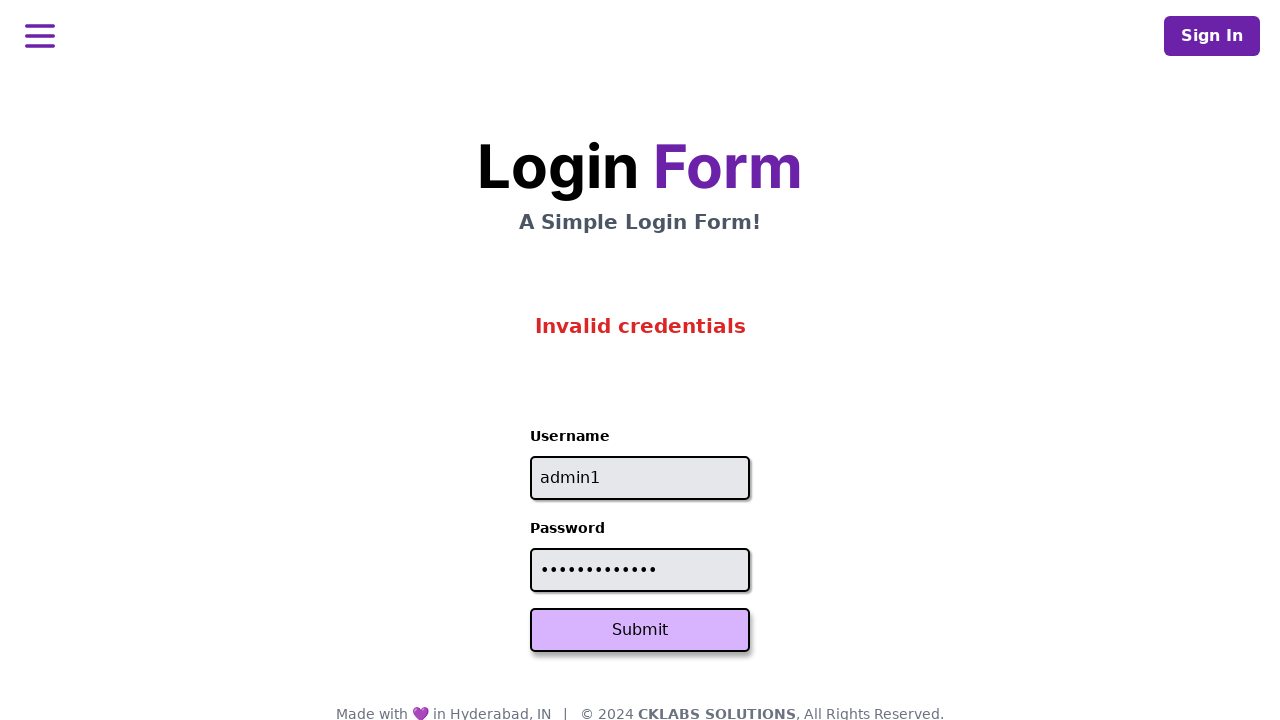

Verified error message displays 'Invalid credentials'
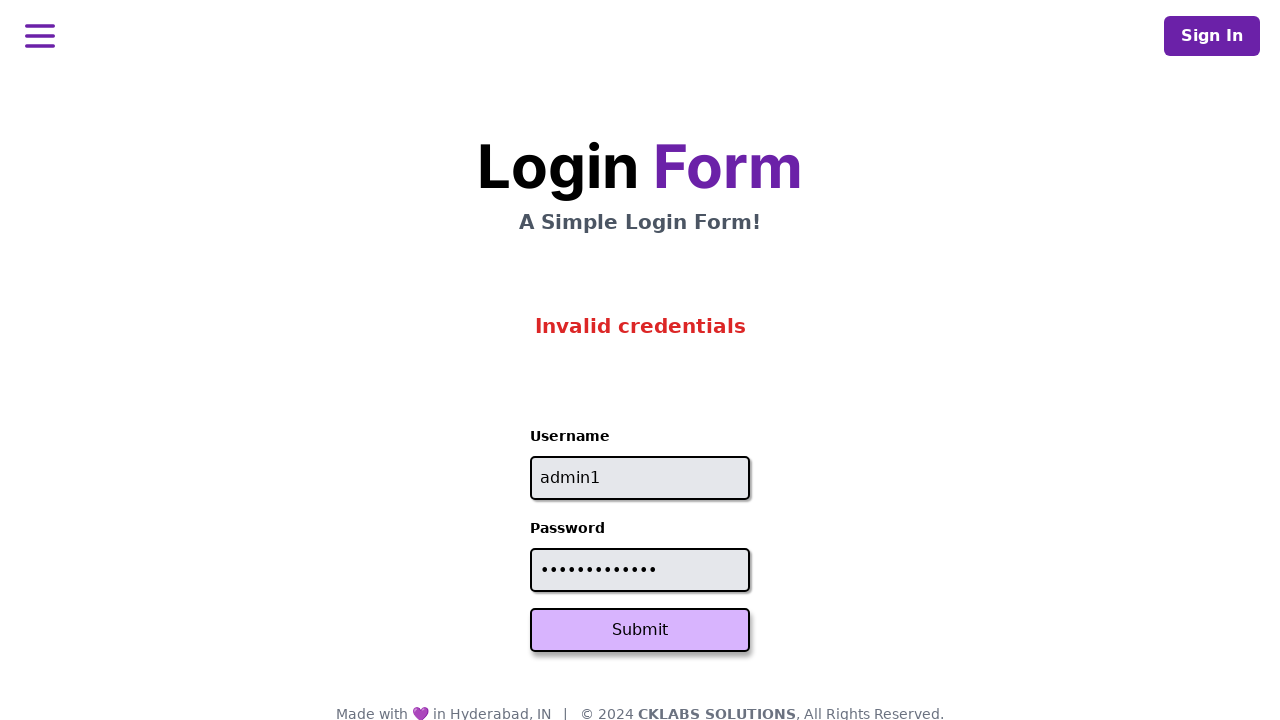

Filled username field with 'admin1' on #username
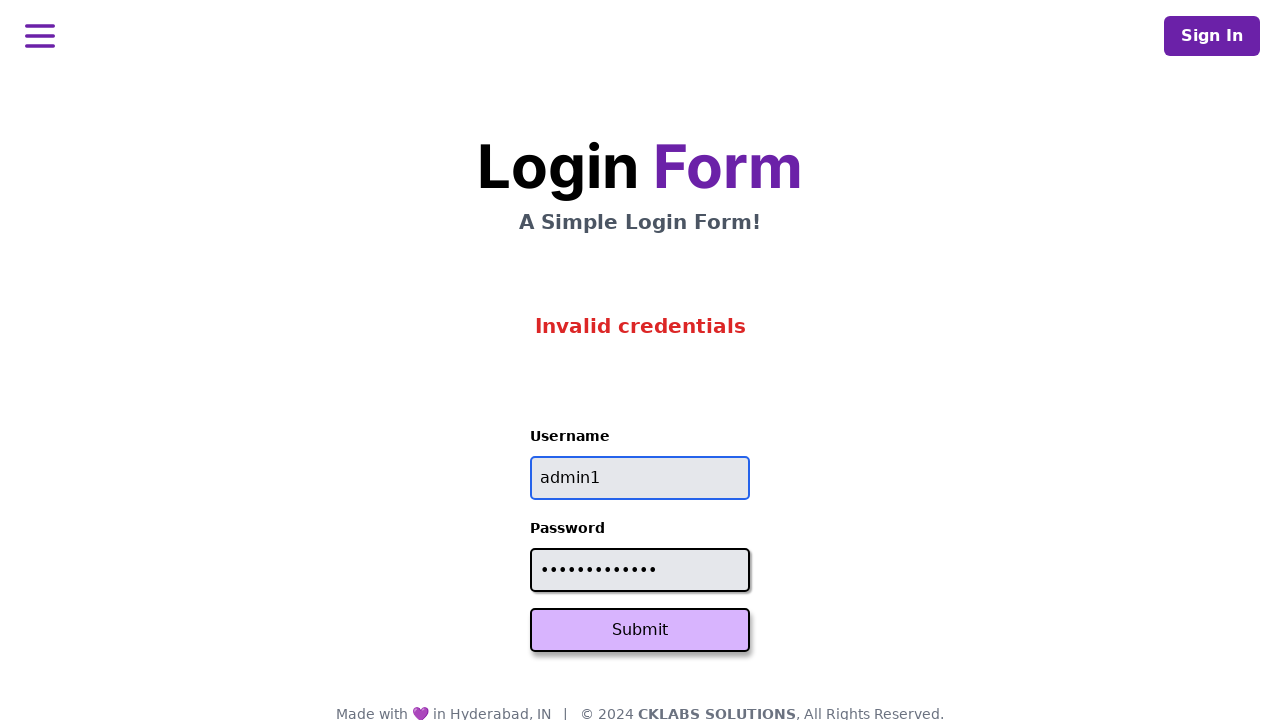

Filled password field with 'wrongPassword' on #password
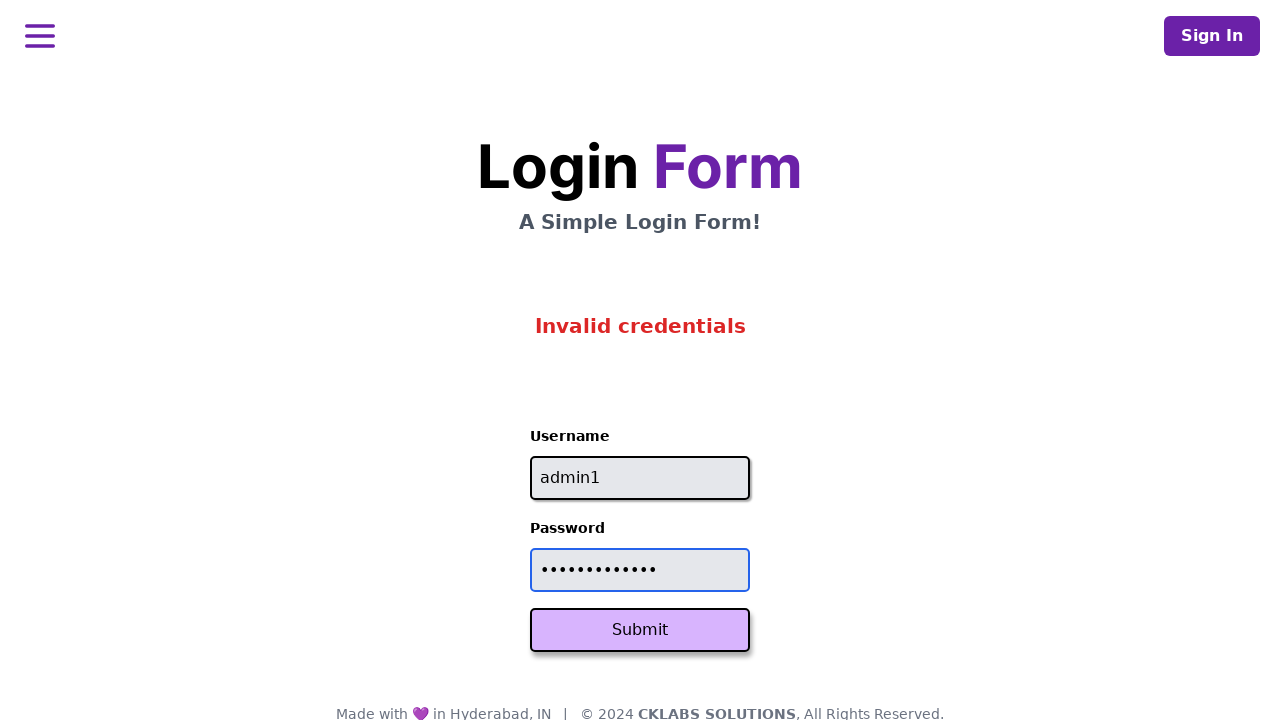

Clicked Submit button to attempt login at (640, 630) on button:text('Submit')
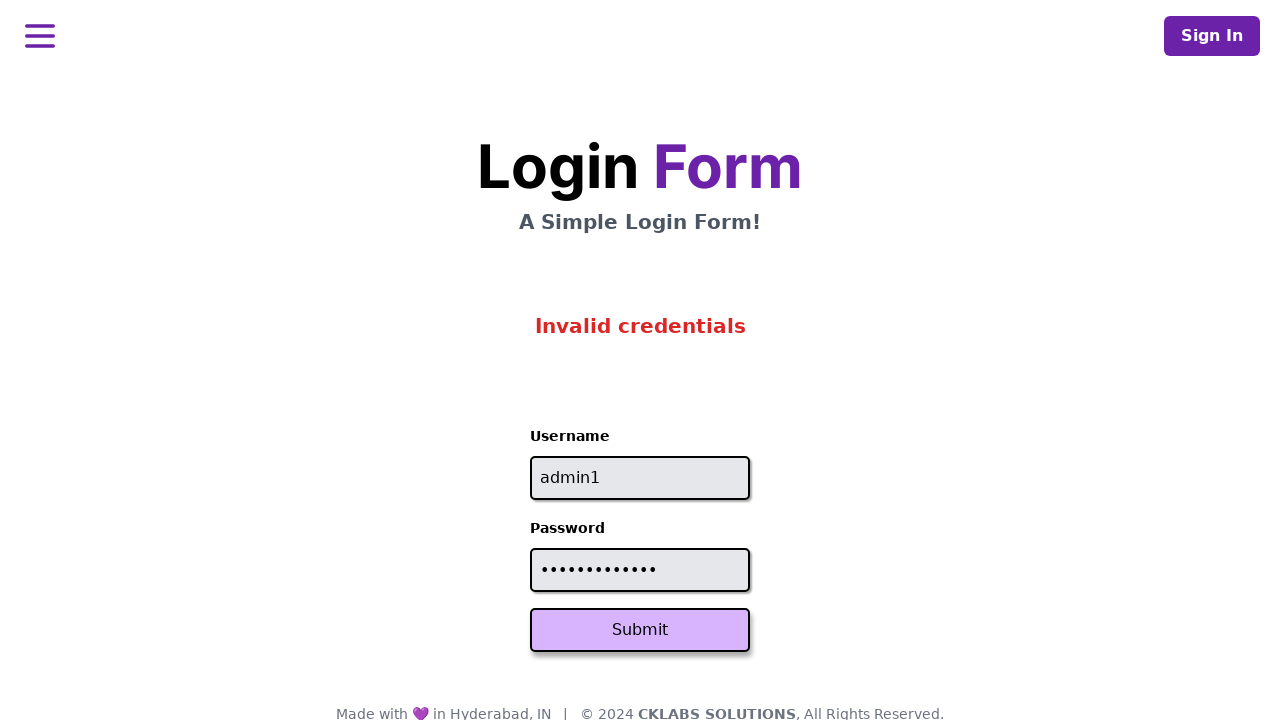

Retrieved error message: 'Invalid credentials'
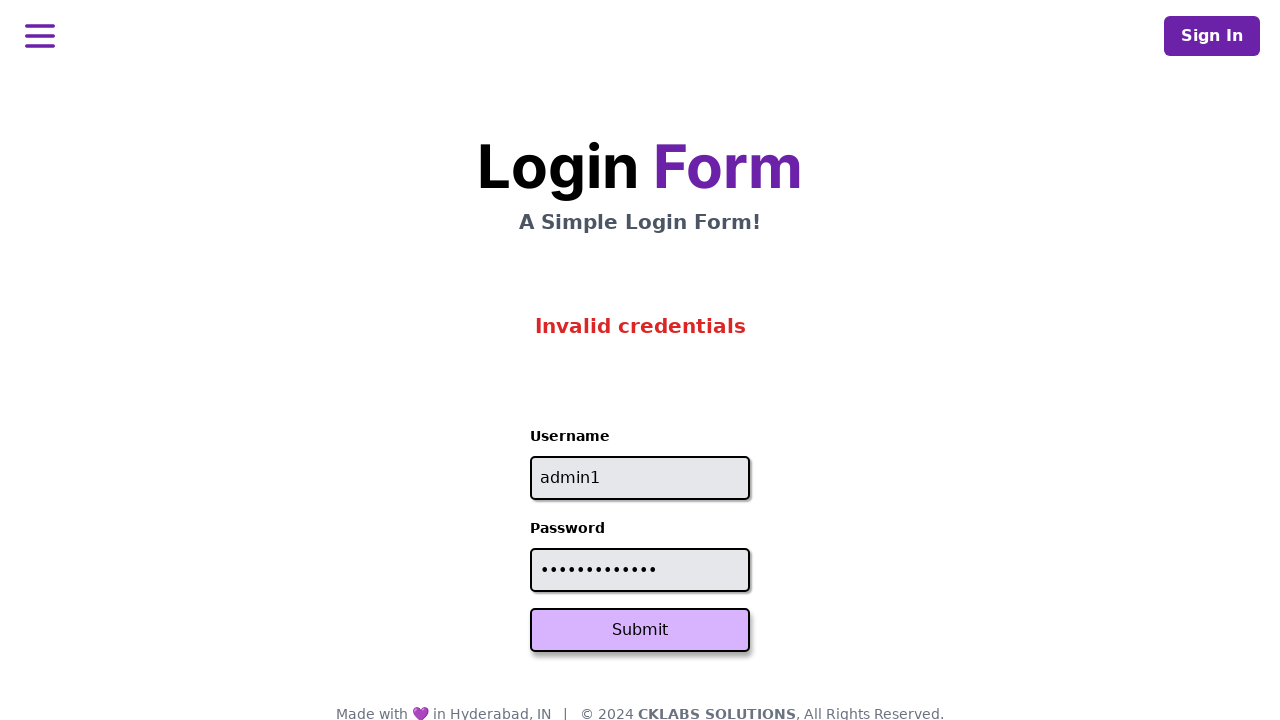

Verified error message displays 'Invalid credentials'
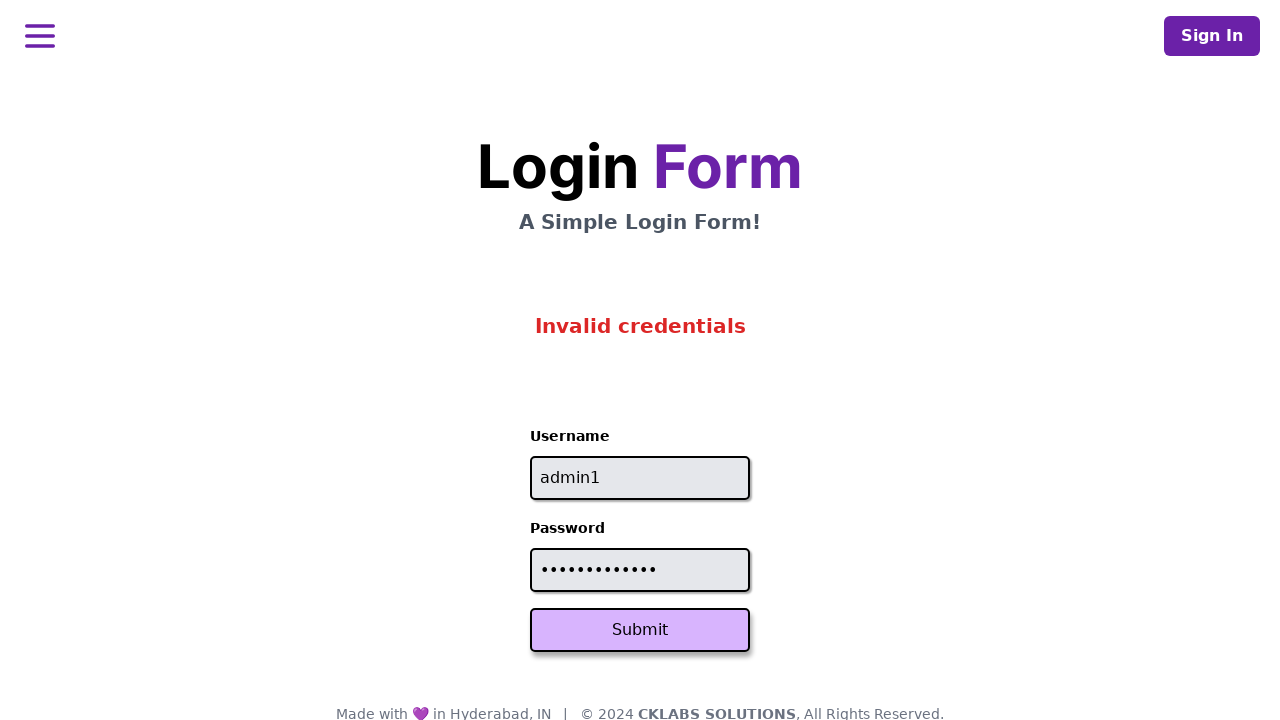

Filled username field with 'admin1' on #username
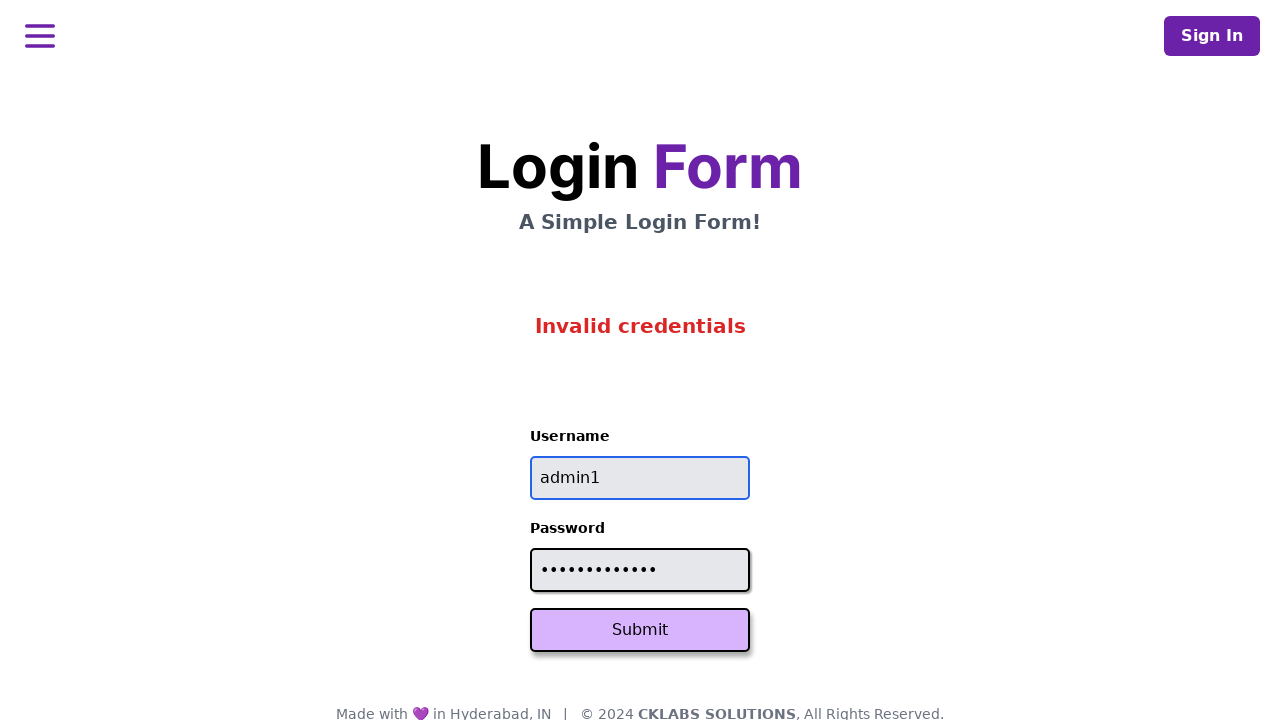

Filled password field with 'wrongPassword' on #password
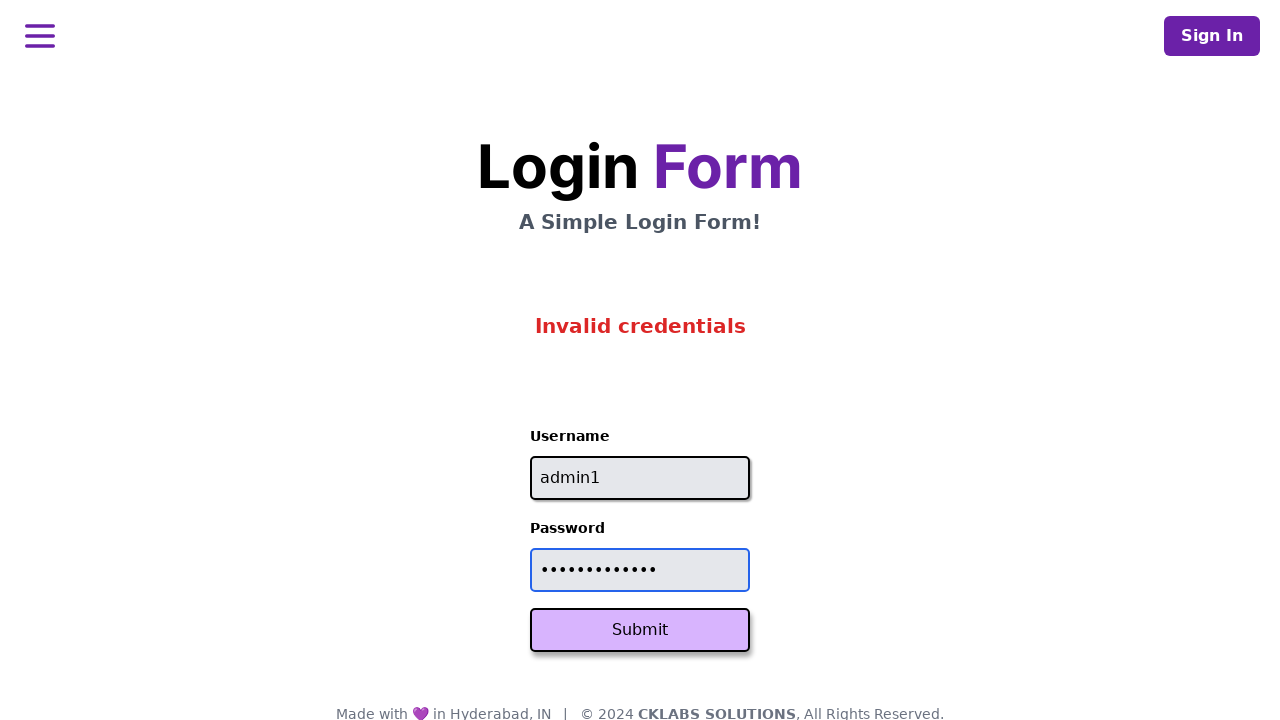

Clicked Submit button to attempt login at (640, 630) on button:text('Submit')
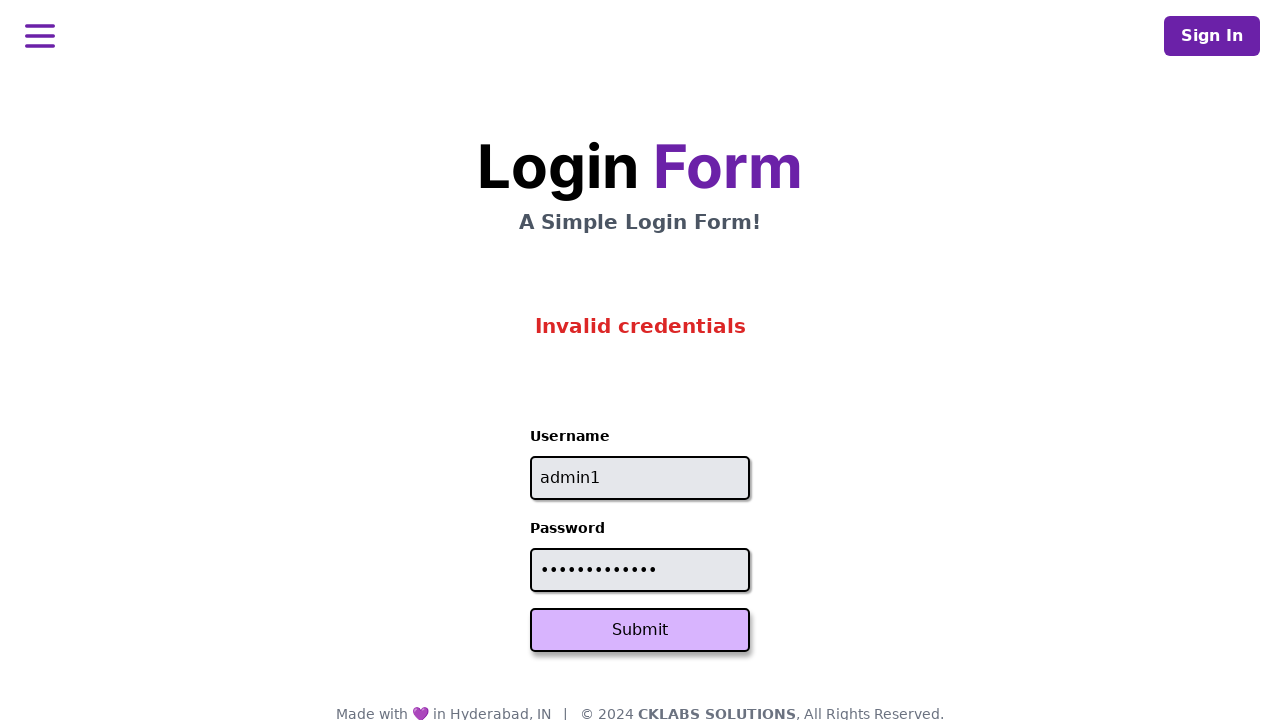

Retrieved error message: 'Invalid credentials'
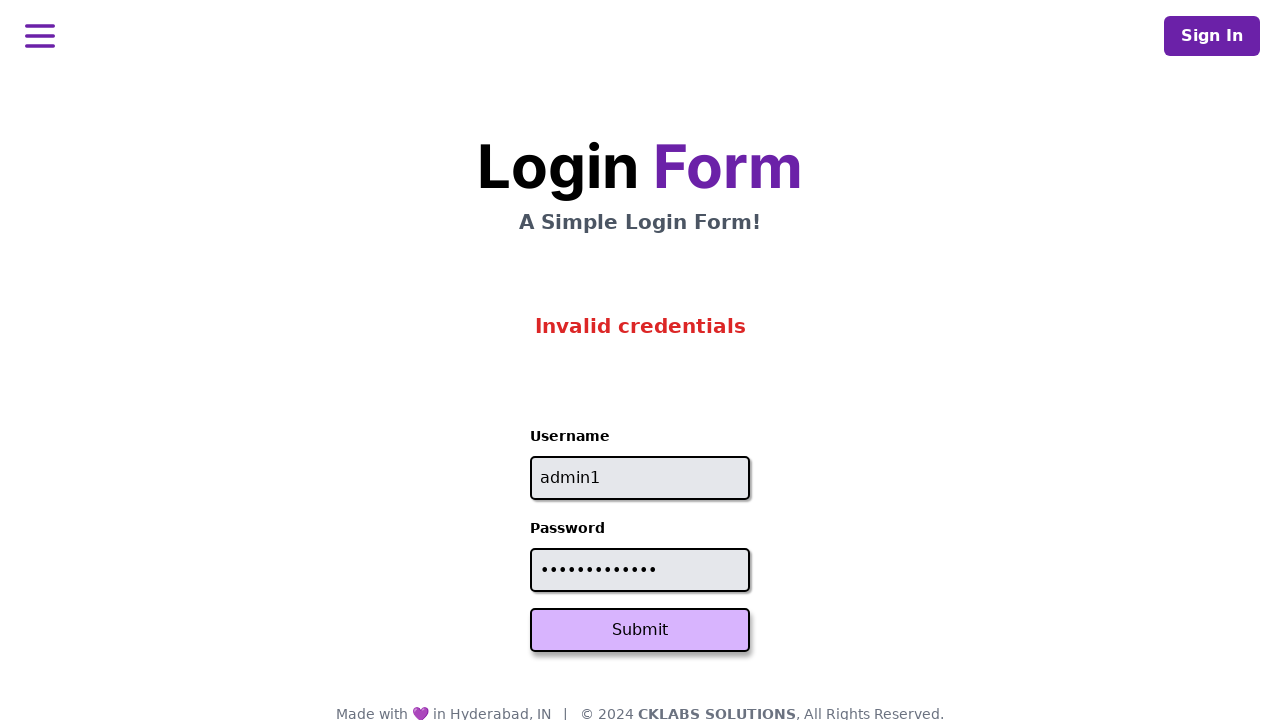

Verified error message displays 'Invalid credentials'
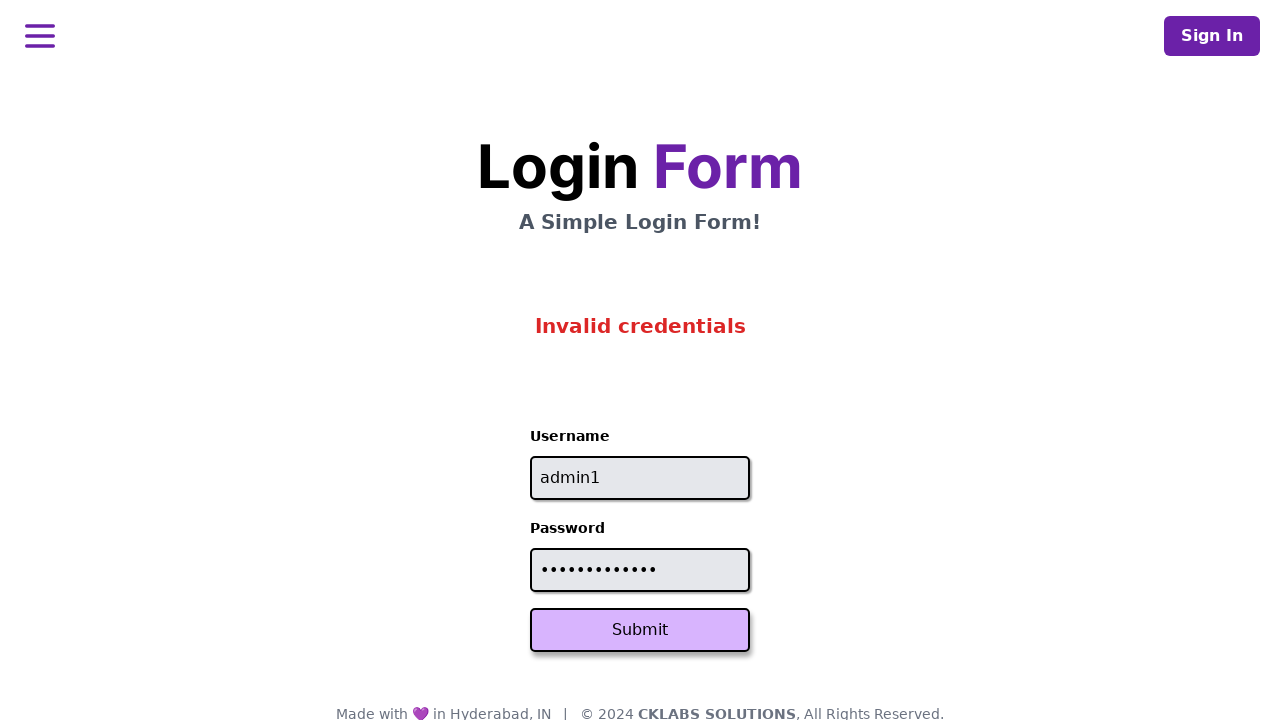

Filled username field with 'admin1' on #username
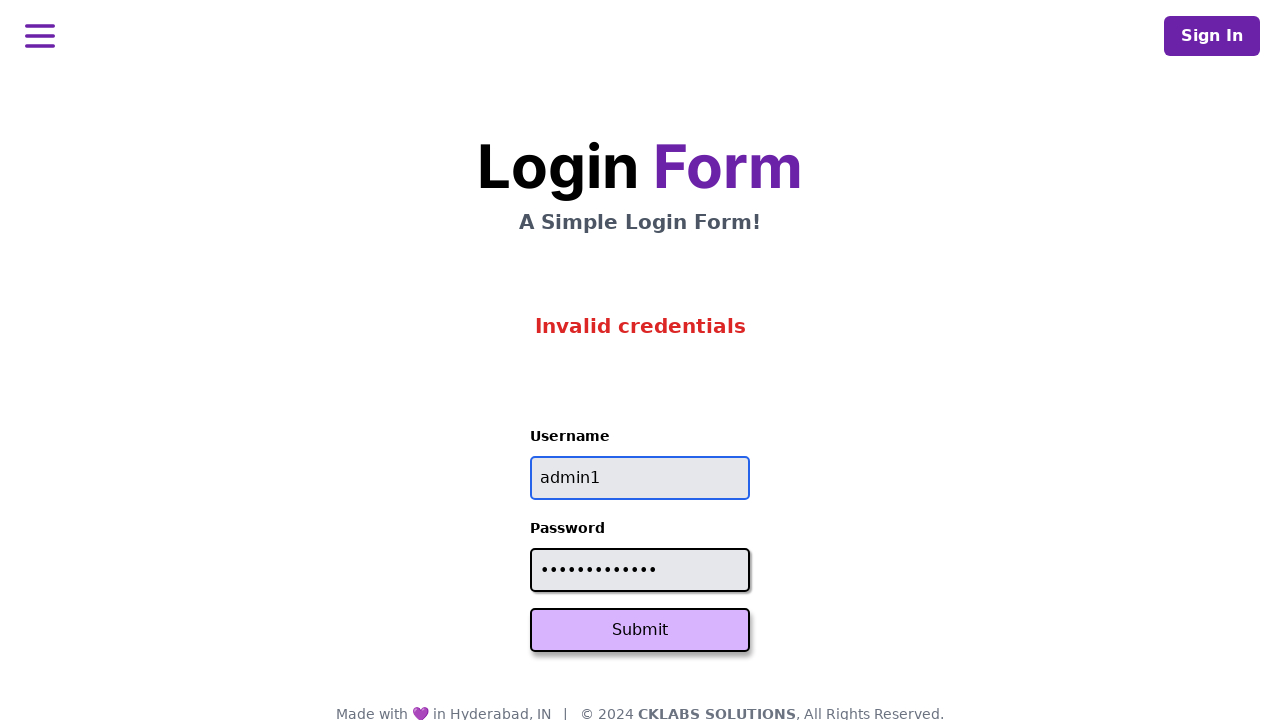

Filled password field with 'wrongPassword' on #password
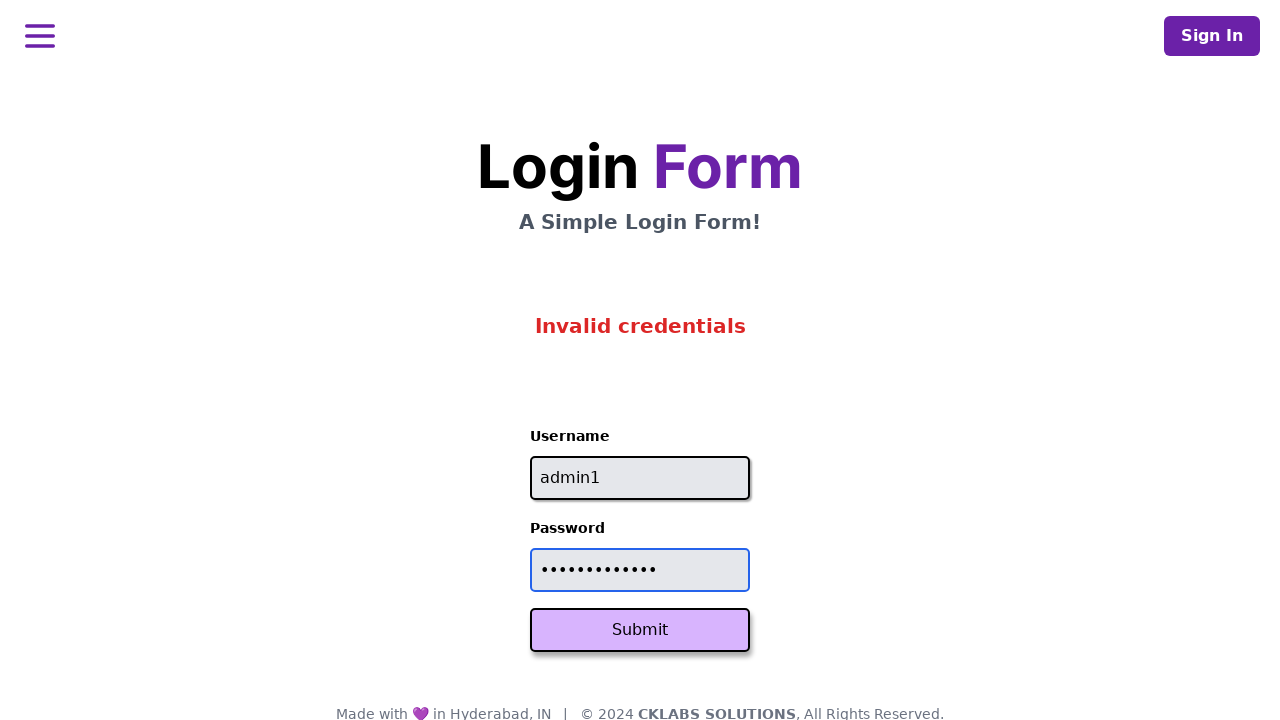

Clicked Submit button to attempt login at (640, 630) on button:text('Submit')
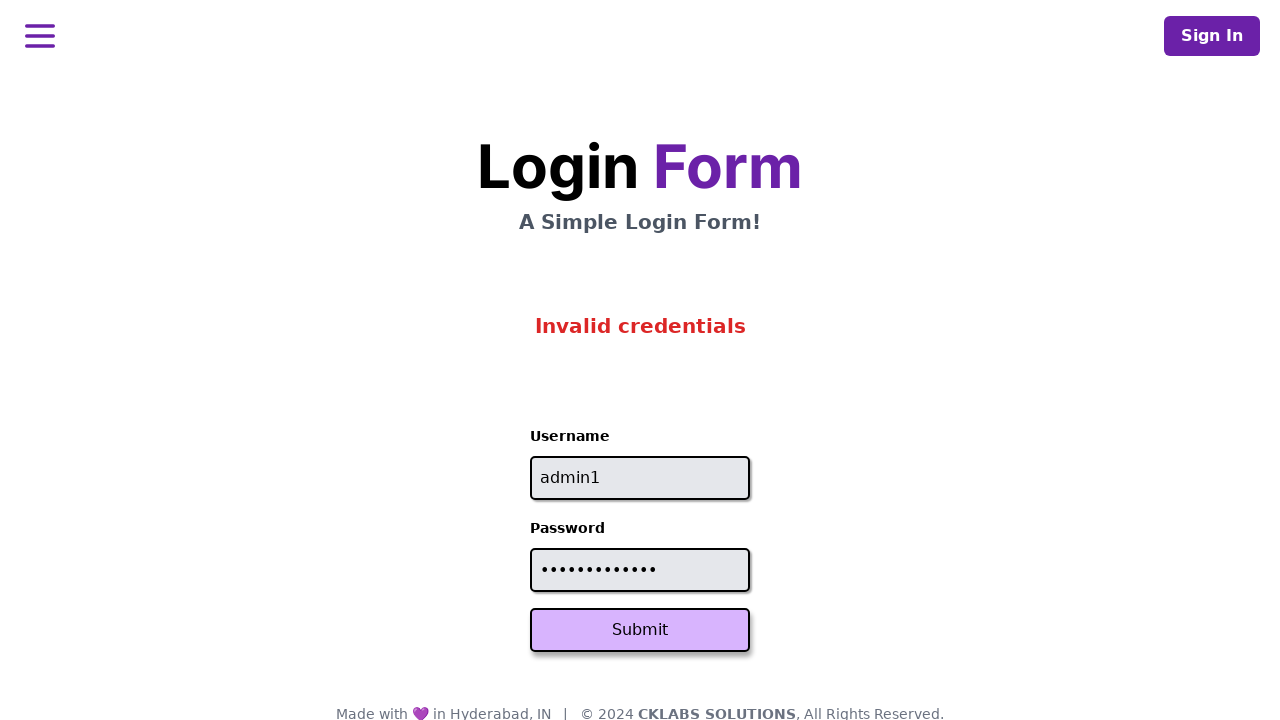

Retrieved error message: 'Invalid credentials'
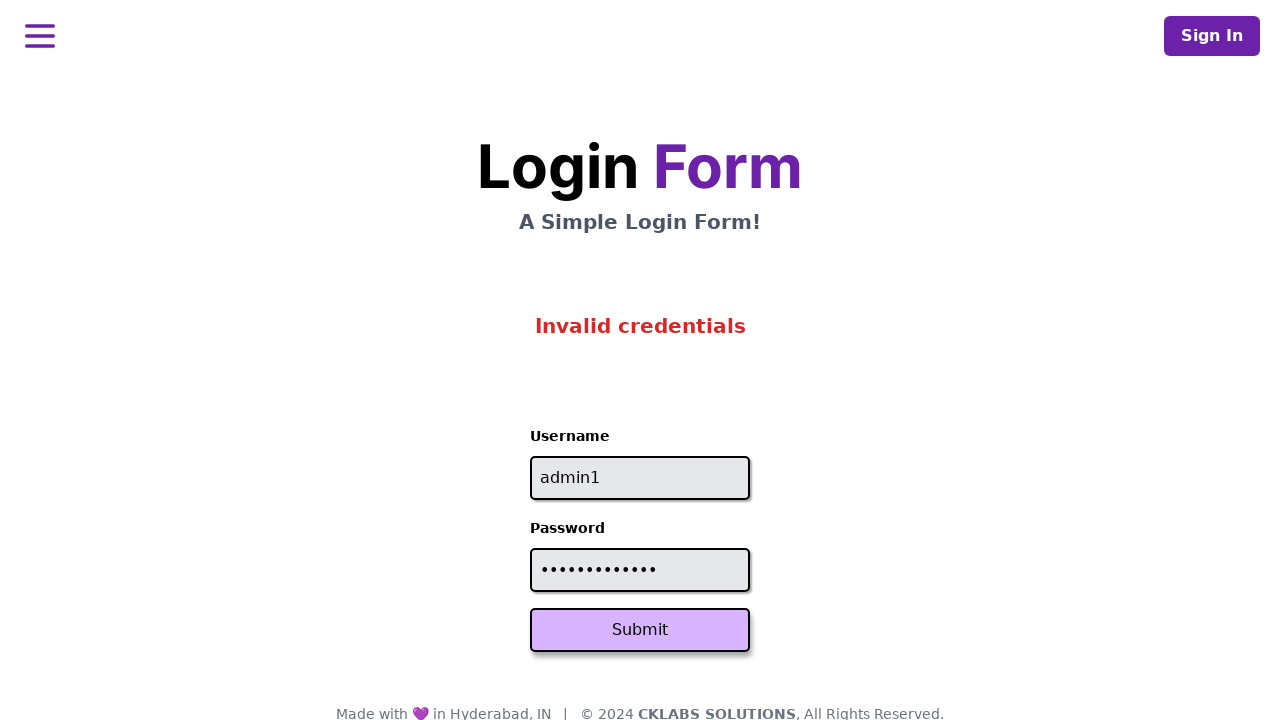

Verified error message displays 'Invalid credentials'
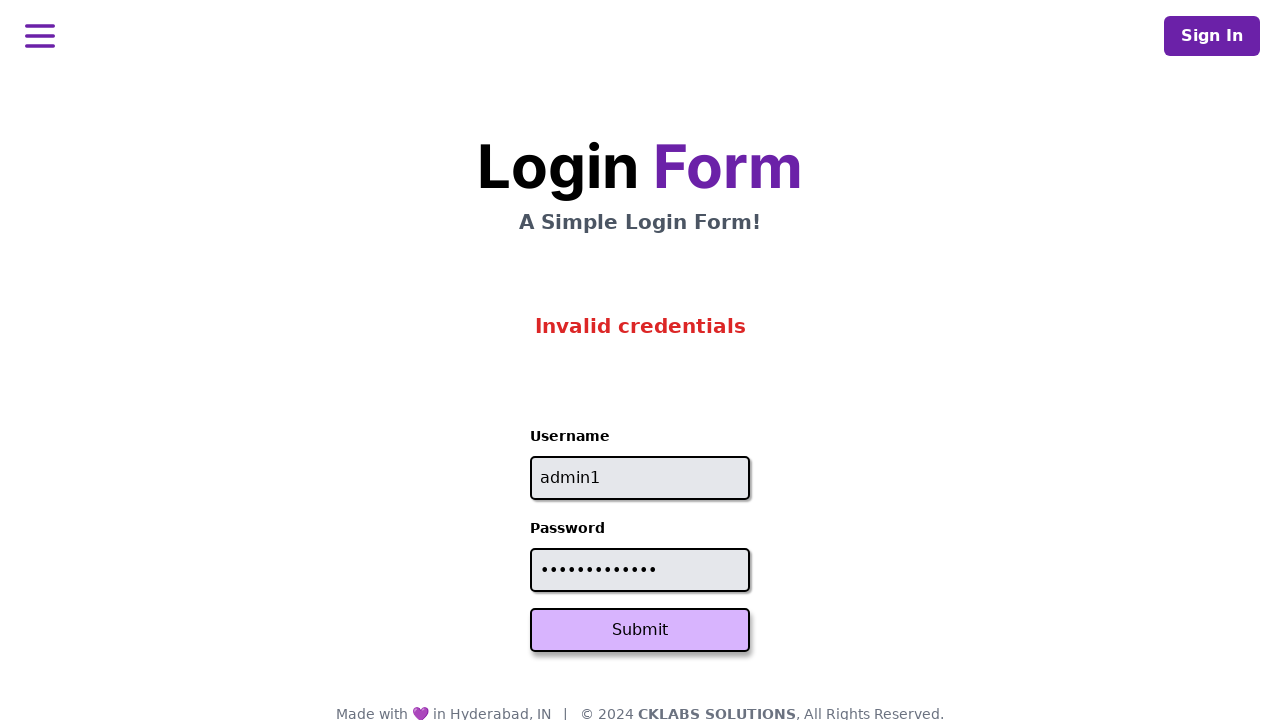

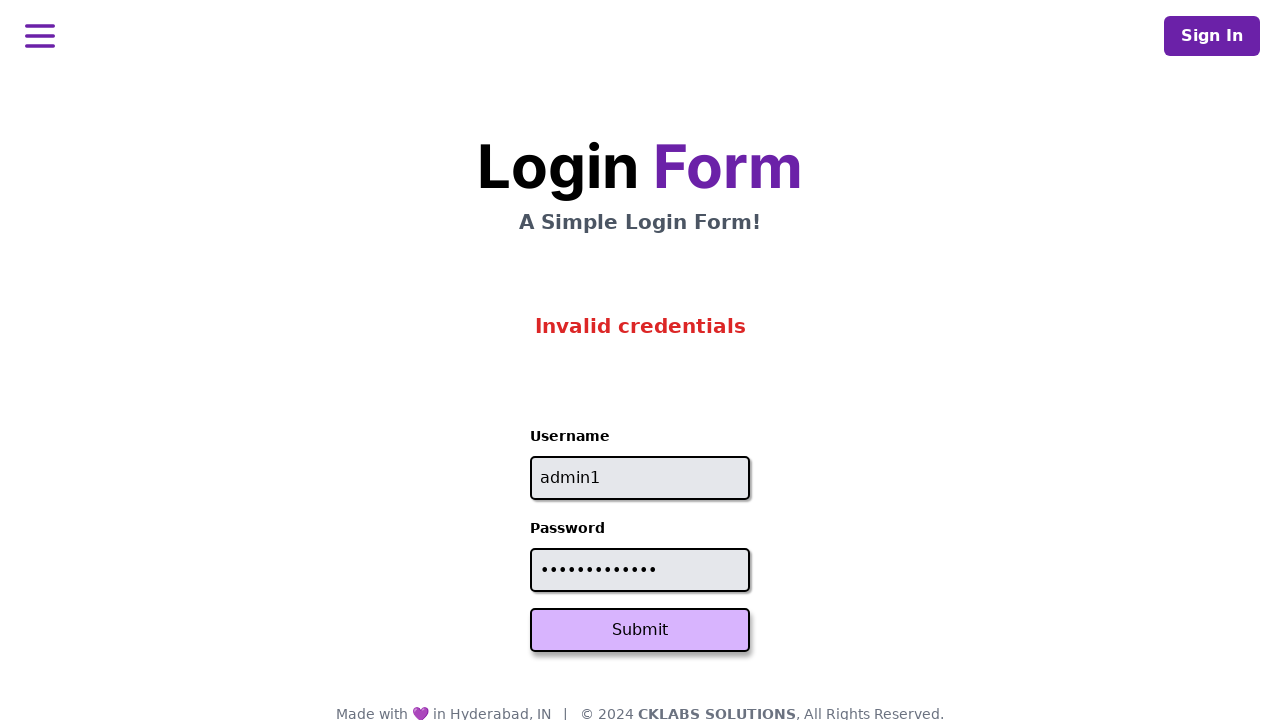